Navigates to Selenium downloads page, scrolls to specific download sections, and clicks on the 32-bit Windows IE download link

Starting URL: https://www.selenium.dev/downloads/

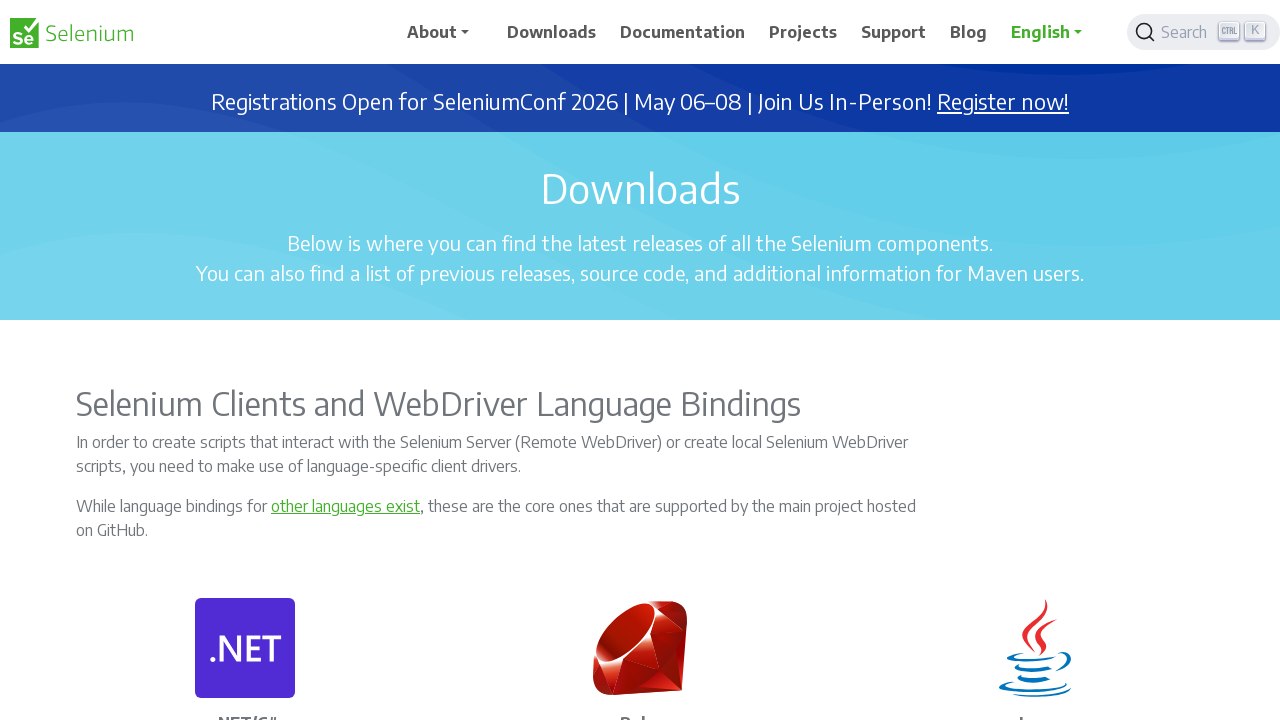

Waited for download version 4 section to load
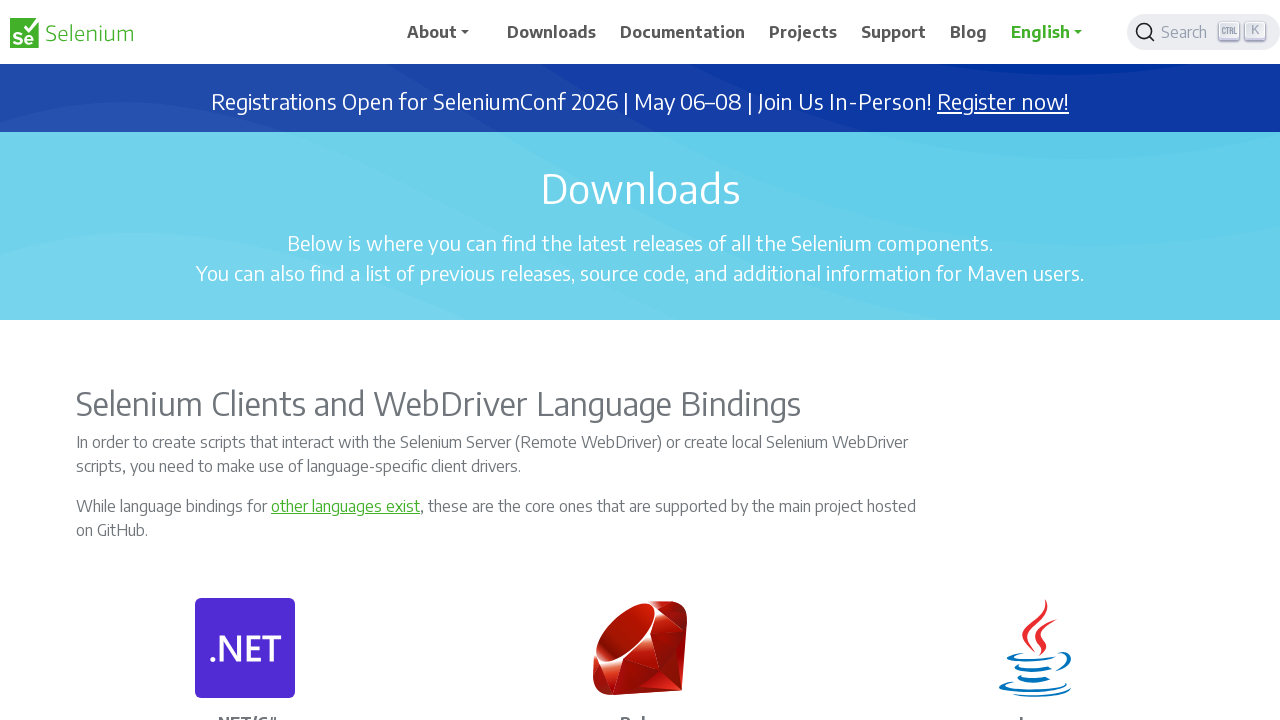

Located download version 4 element
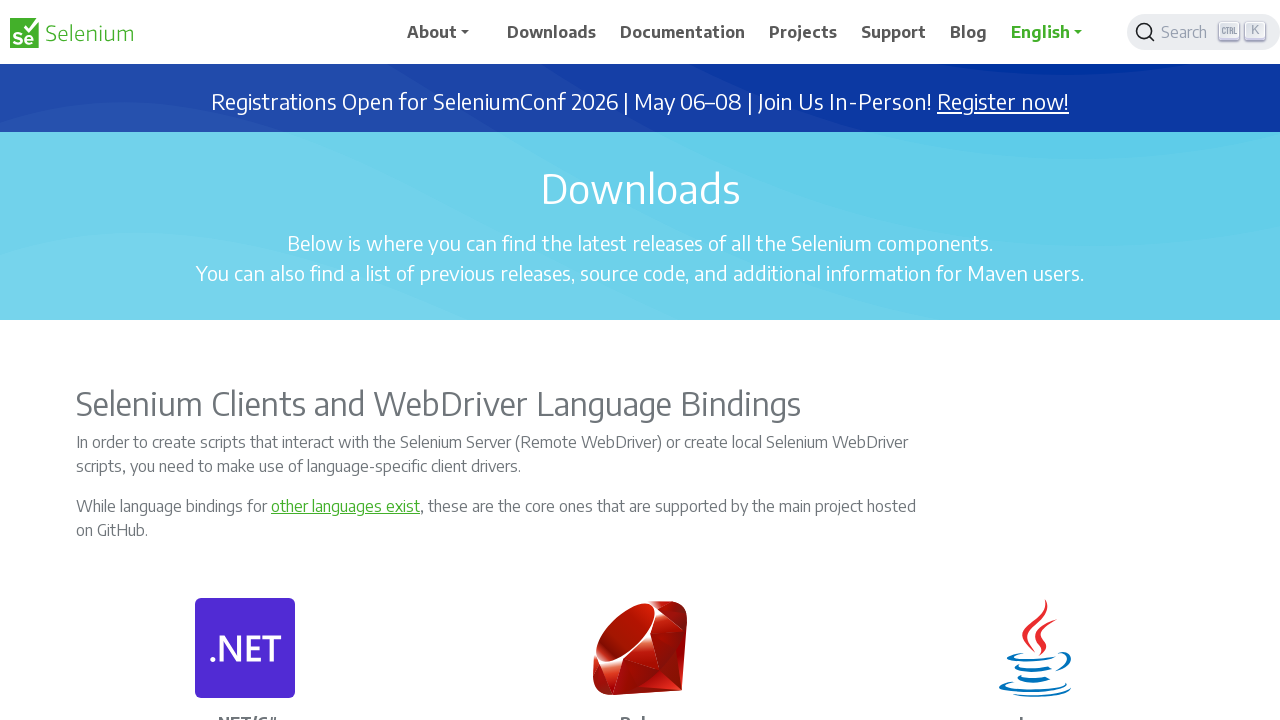

Scrolled to download version 4 element
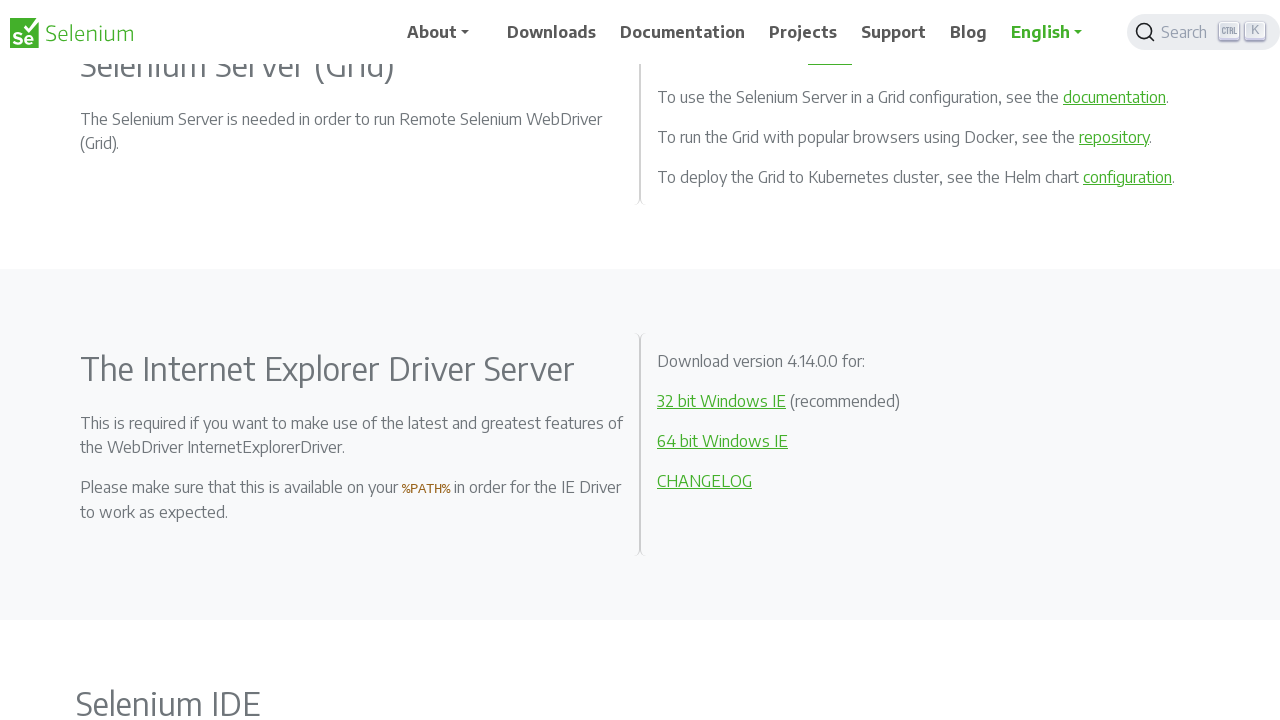

Scrolled page to position 1700 to view 32-bit Windows IE download link
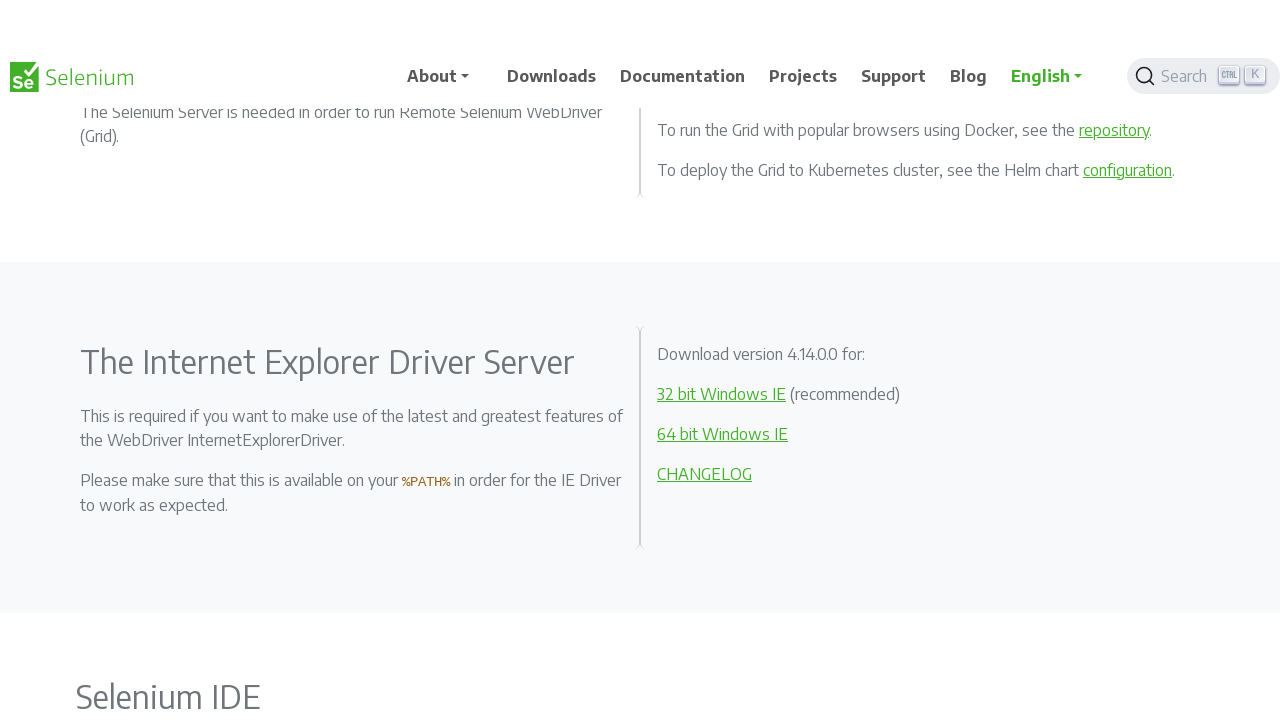

Clicked on 32 bit Windows IE download link at (722, 361) on xpath=//a[text()='32 bit Windows IE']
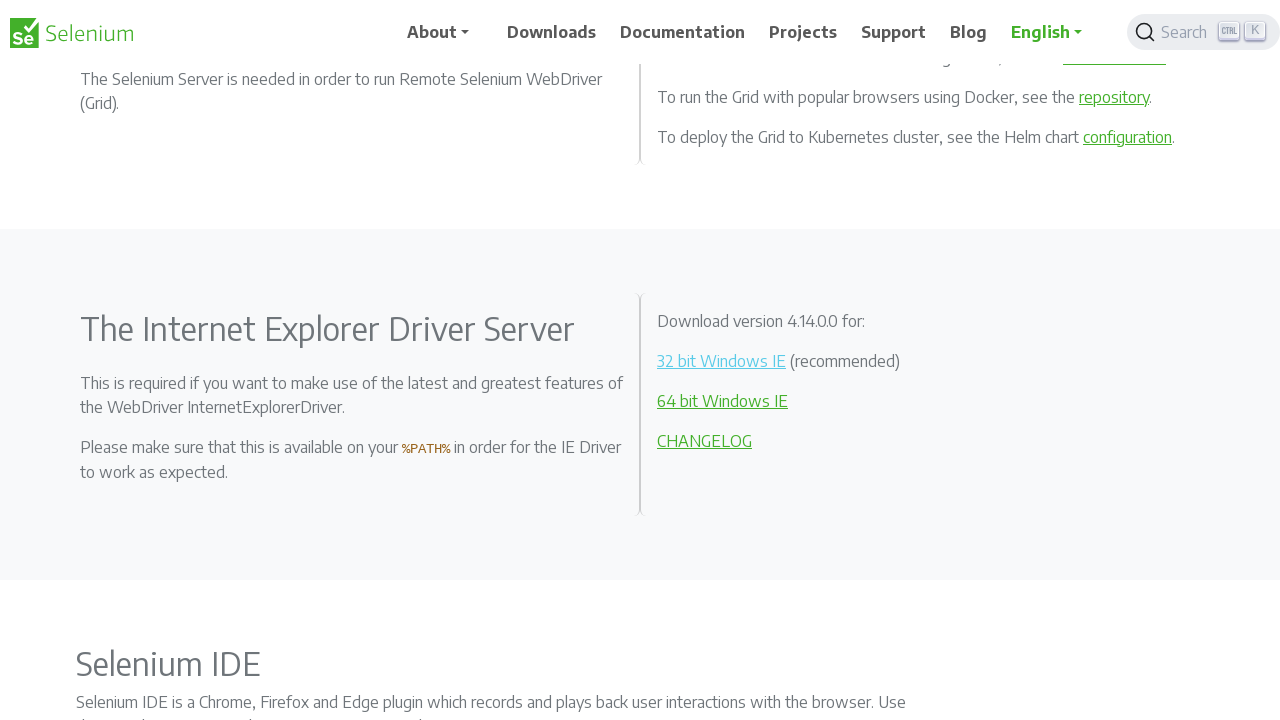

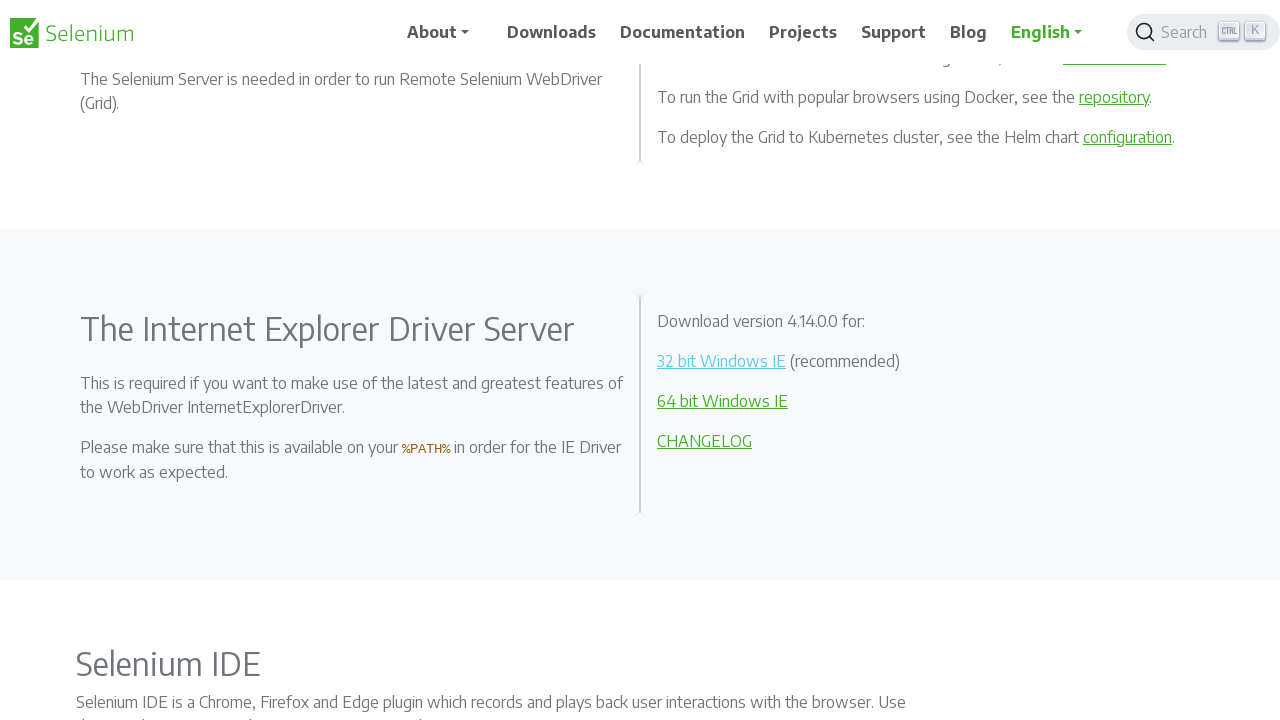